Calculates the sum of two numbers displayed on the page, selects the result from a dropdown menu, and submits the form

Starting URL: http://suninjuly.github.io/selects2.html

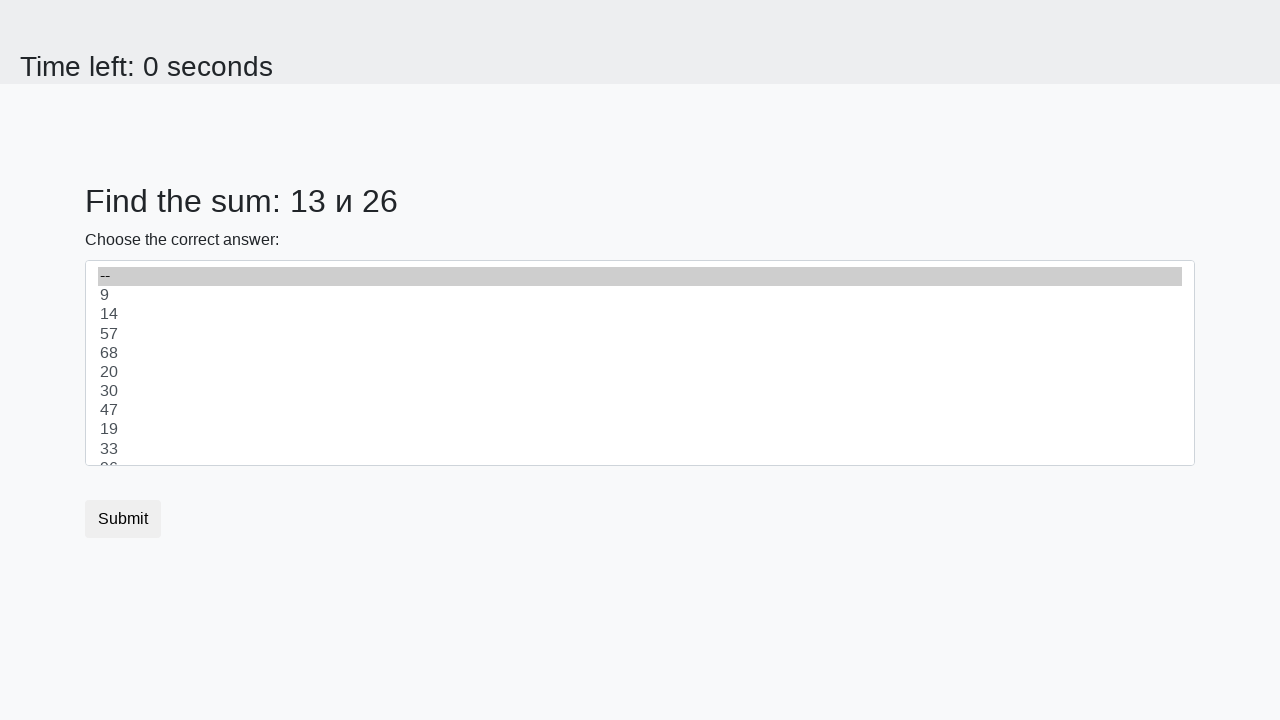

Located first number element (#num1)
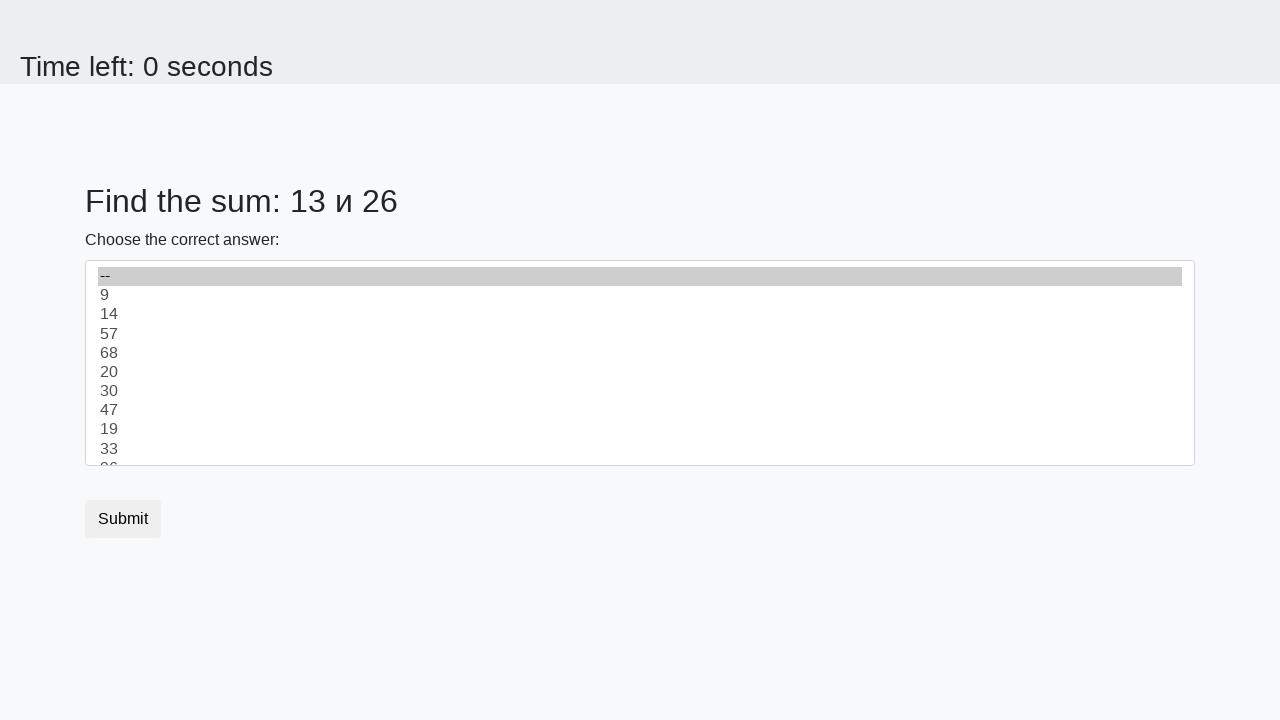

Extracted first number: 13
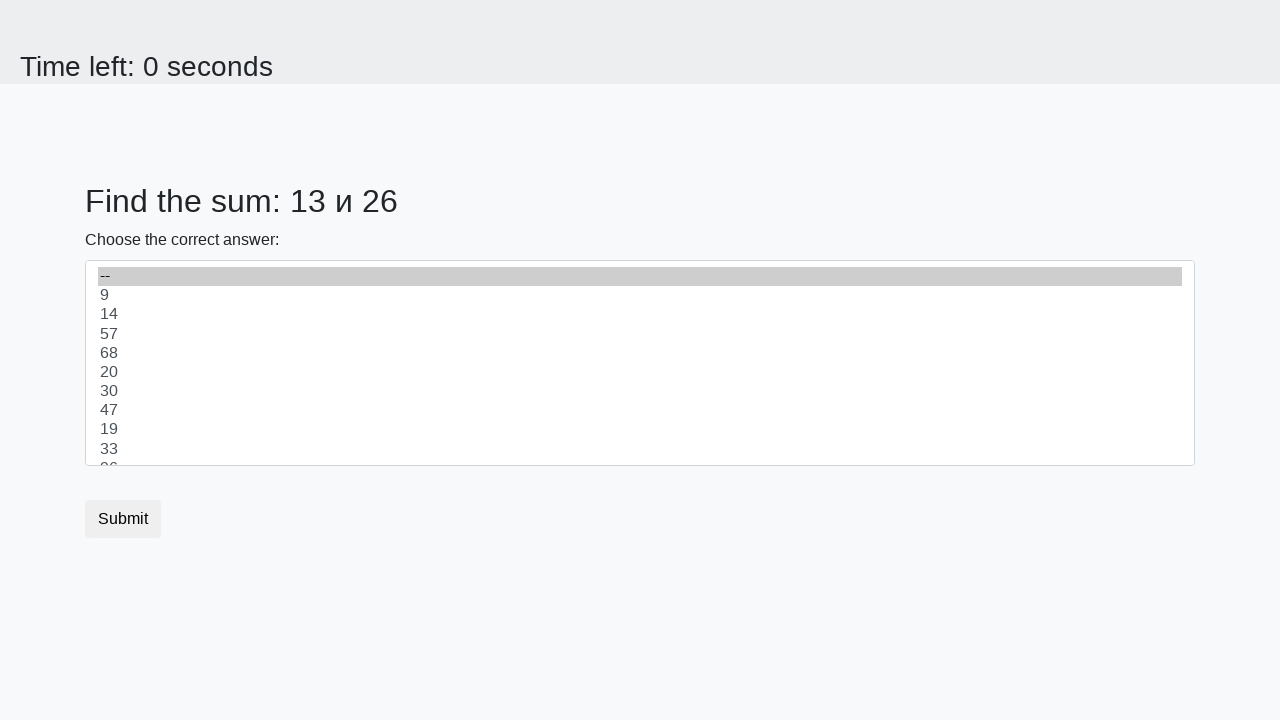

Located second number element (#num2)
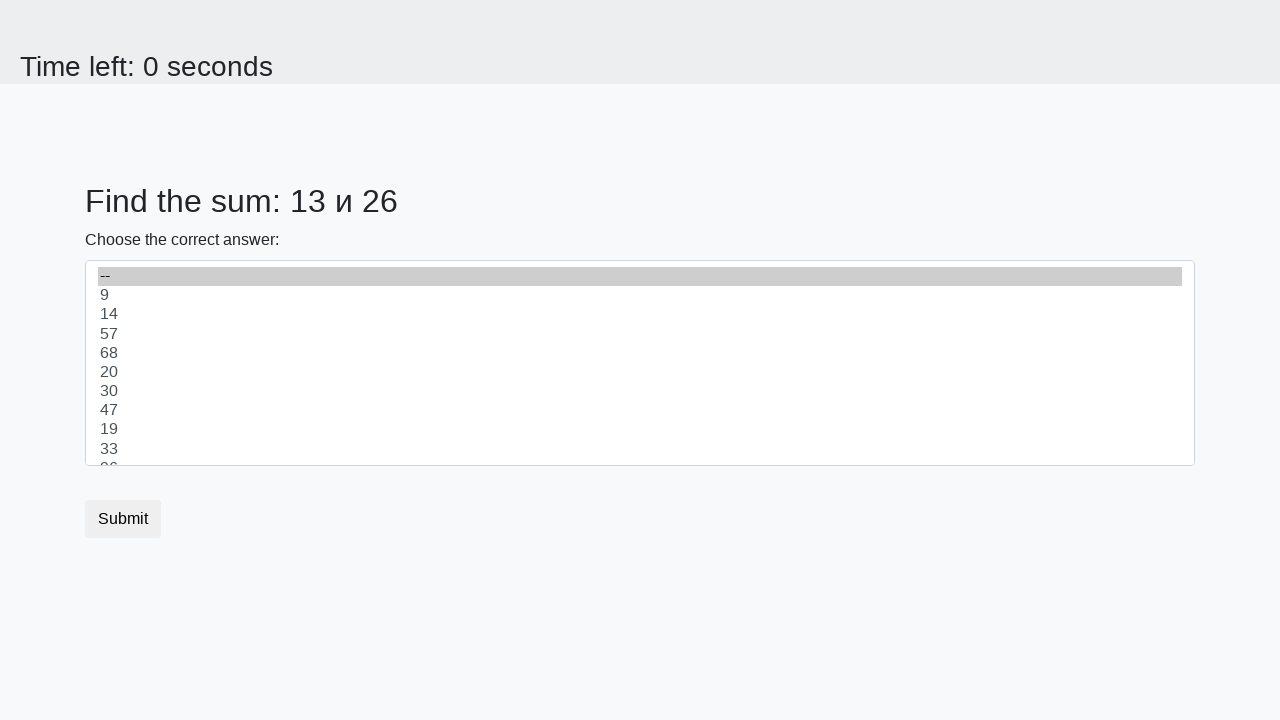

Extracted second number: 26
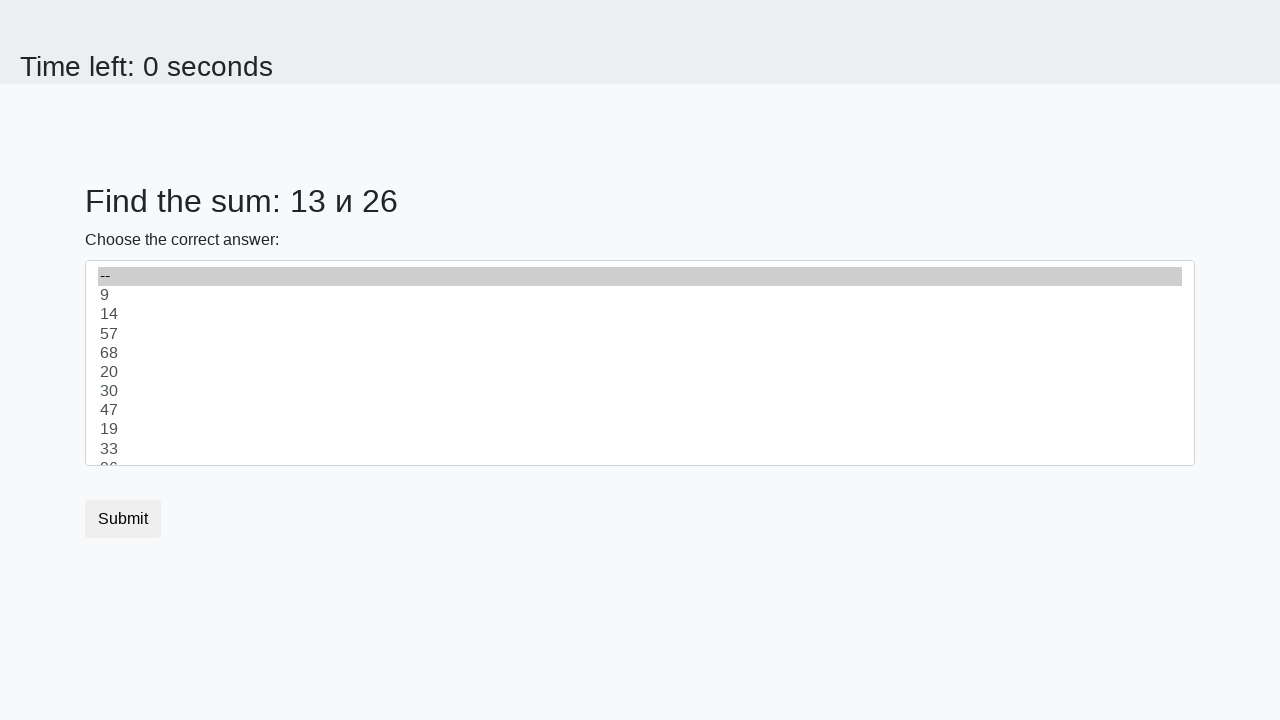

Calculated sum: 13 + 26 = 39
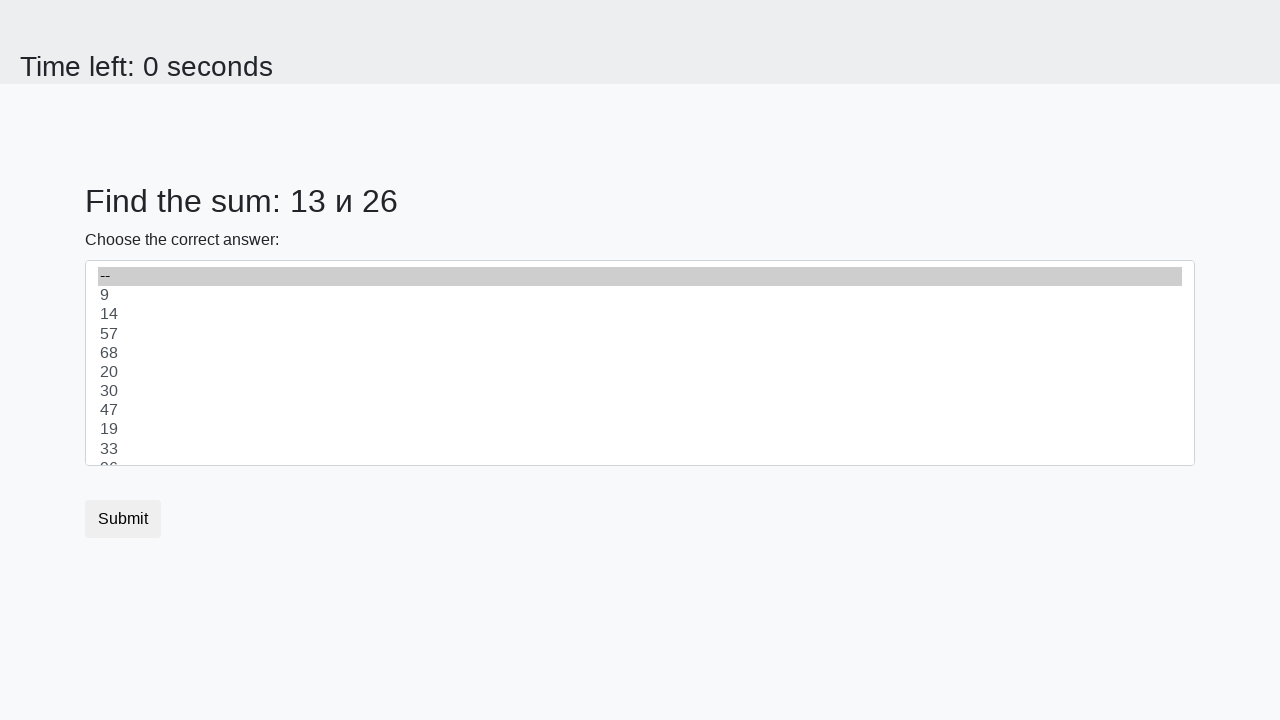

Selected sum value '39' from dropdown on #dropdown
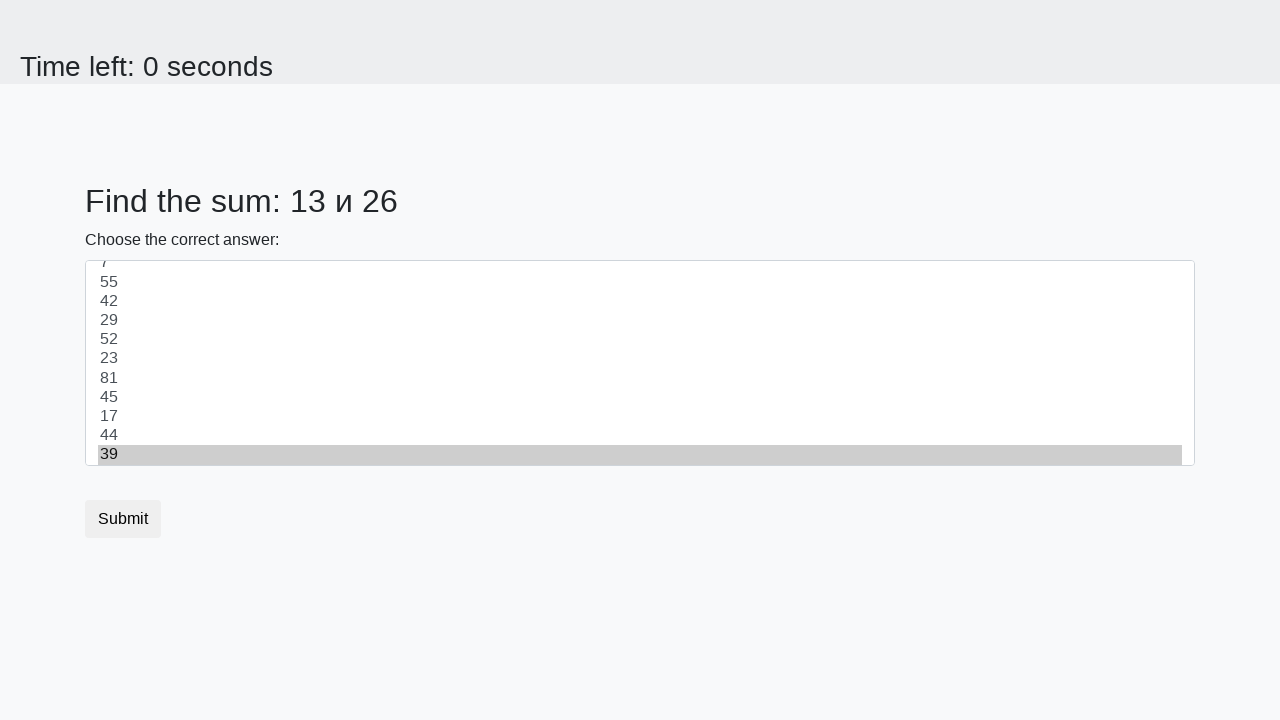

Clicked submit button to submit the form at (123, 519) on button.btn
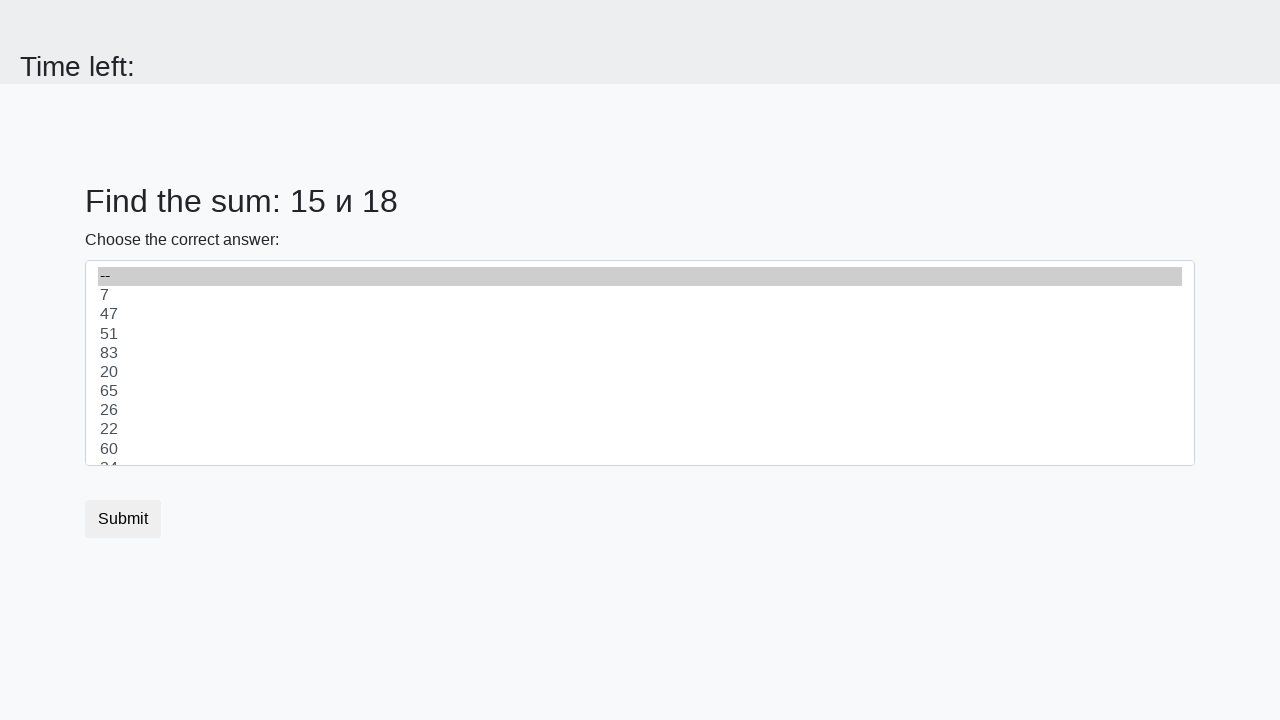

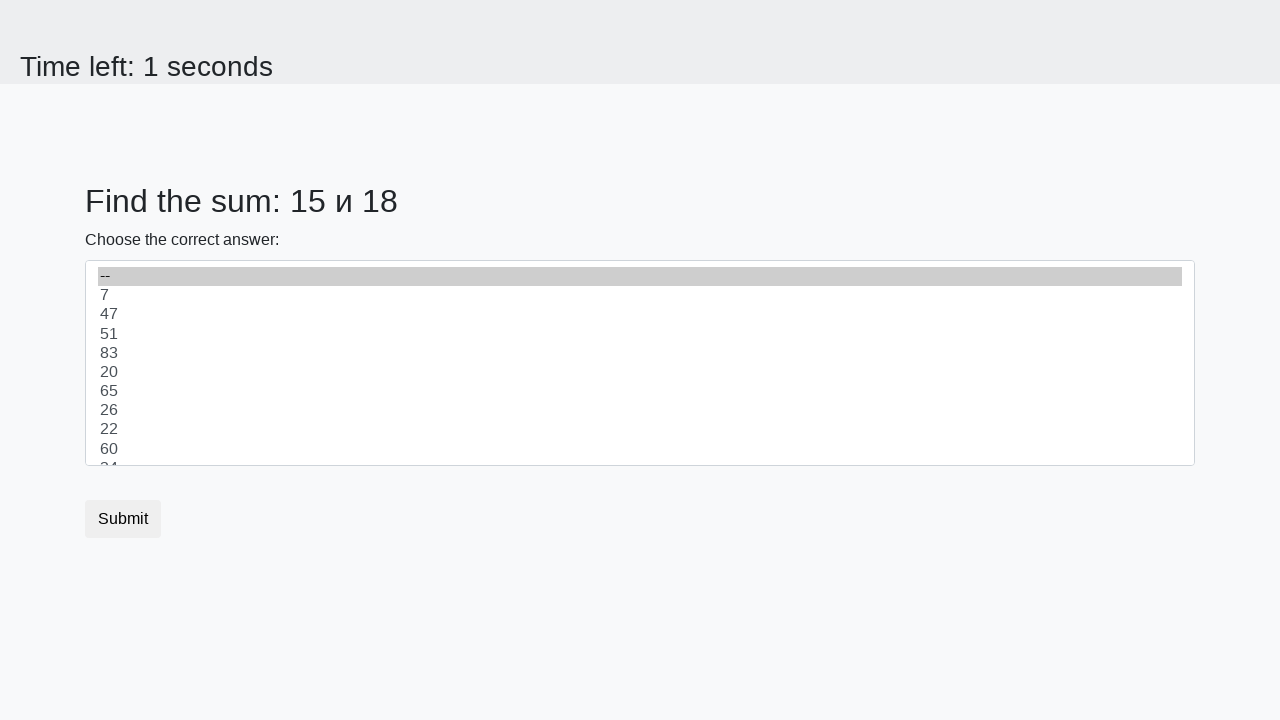